Tests the complete laptop purchase flow: navigates to Laptops category, selects MacBook Air, adds to cart, and completes checkout with order details.

Starting URL: https://www.demoblaze.com/

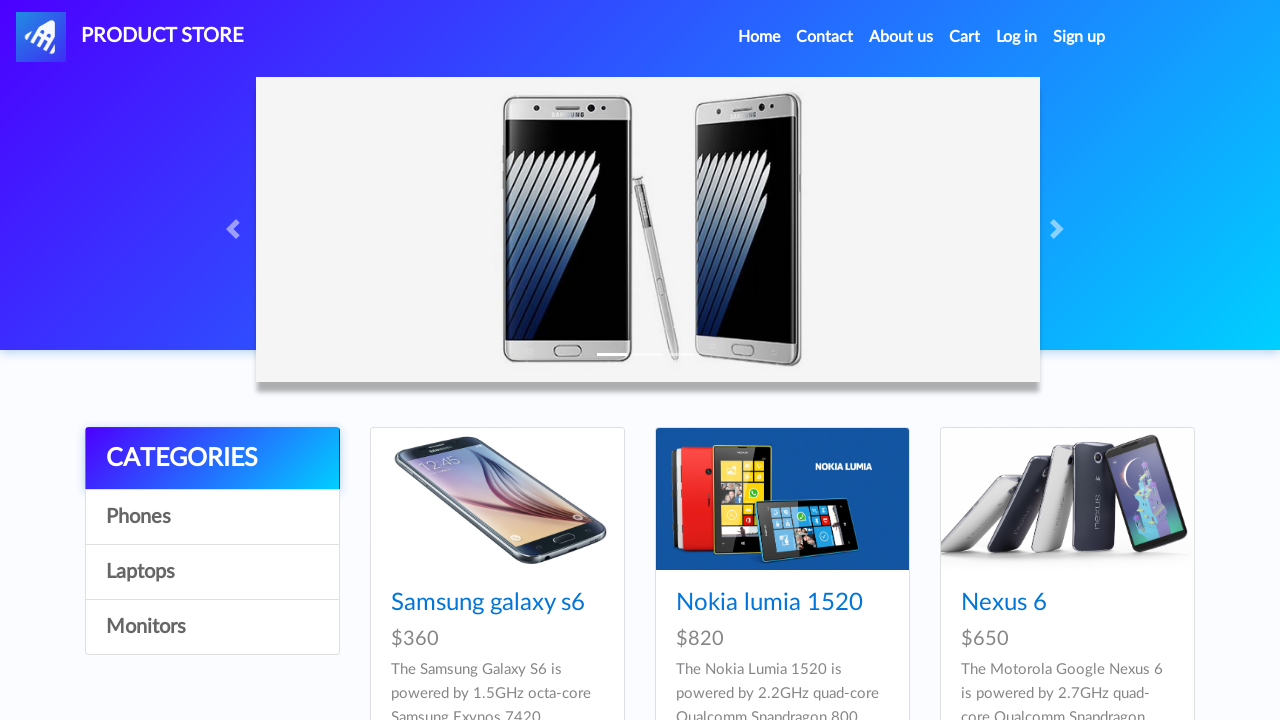

Clicked Home menu item at (759, 37) on xpath=//a[contains(text(),'Home')]
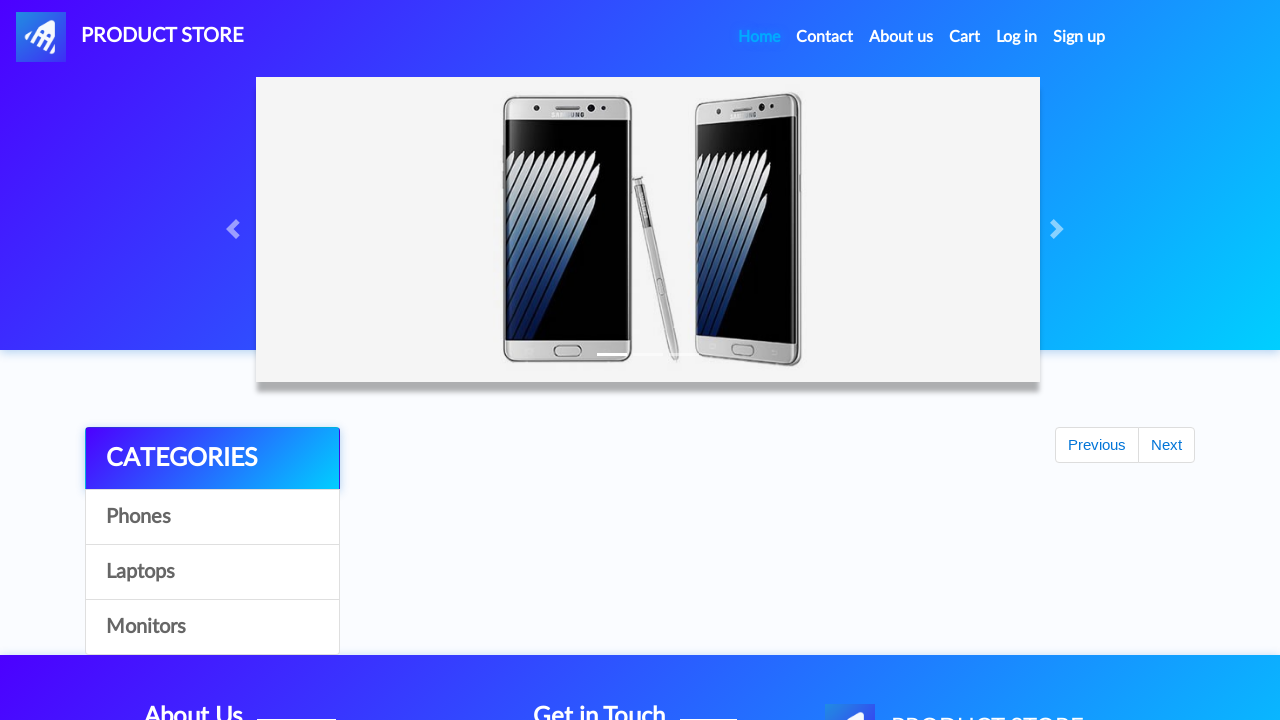

Clicked Laptops category at (212, 572) on xpath=//a[contains(text(),'Laptops')]
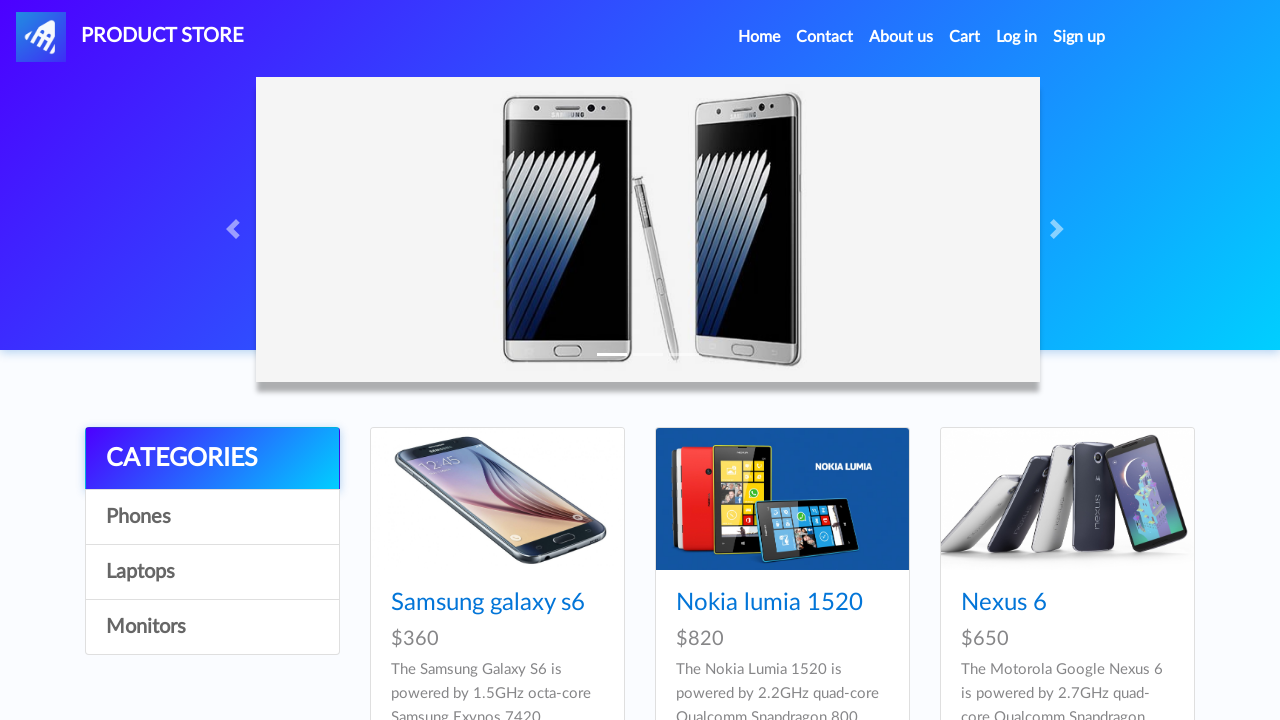

Waited for Laptops category to load
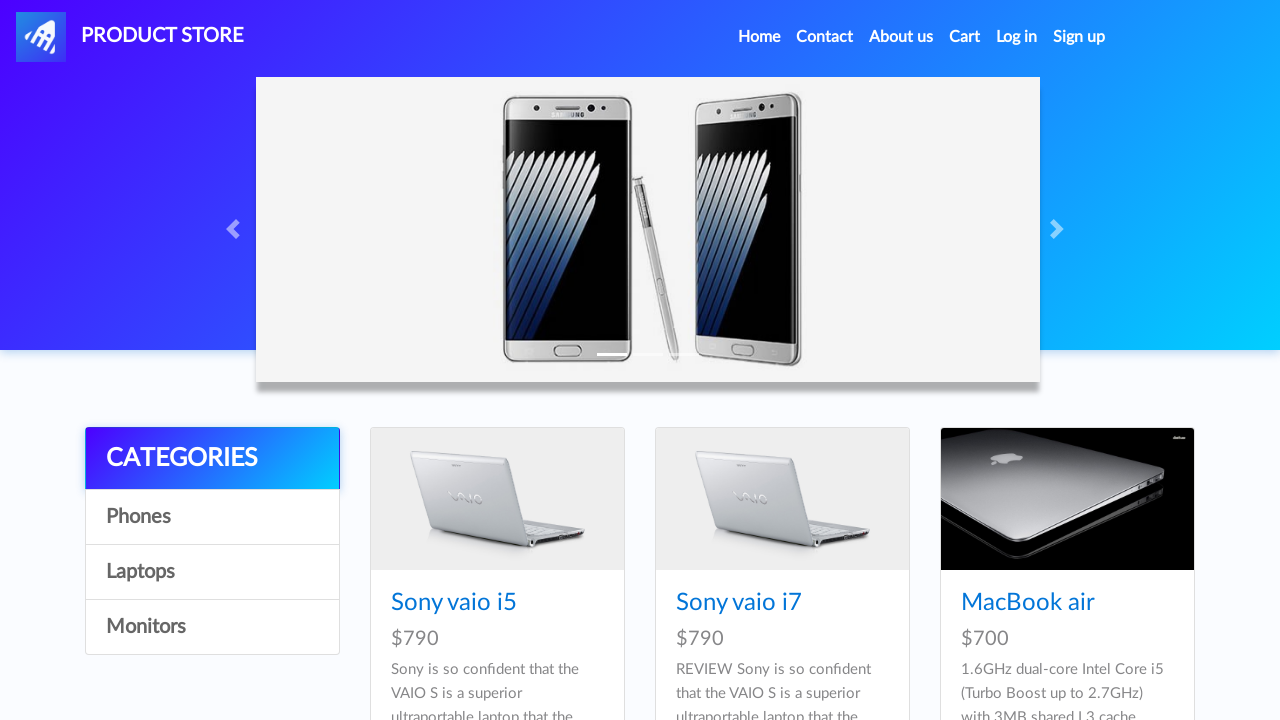

Clicked MacBook Air product at (1028, 603) on xpath=//a[contains(text(),'MacBook air')]
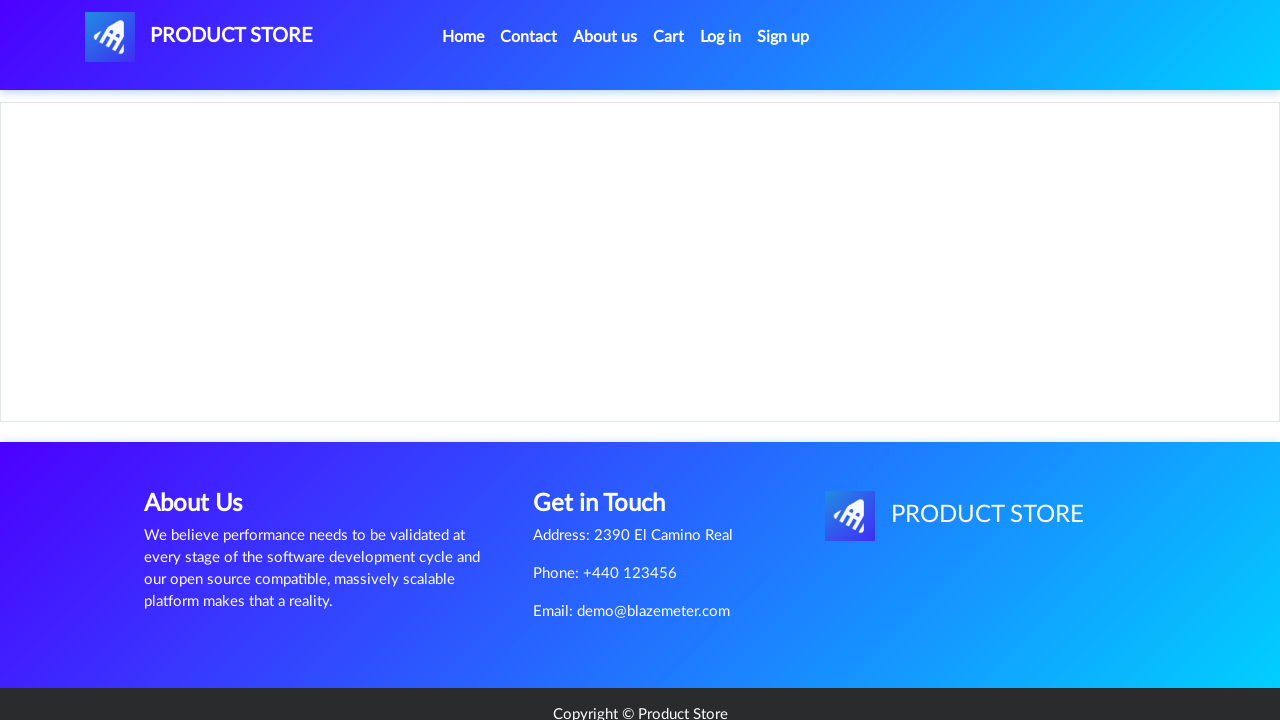

Waited for MacBook Air product details to load
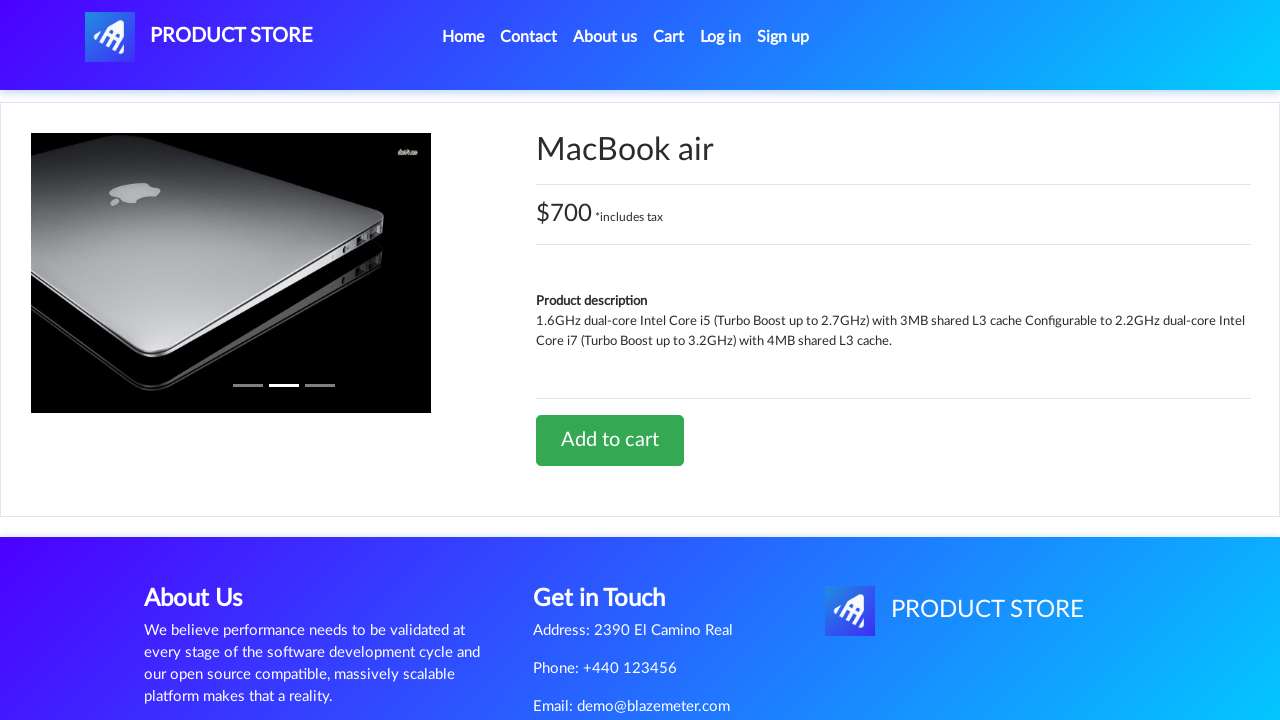

Clicked Add to cart button at (610, 440) on xpath=//a[contains(text(),'Add to cart')]
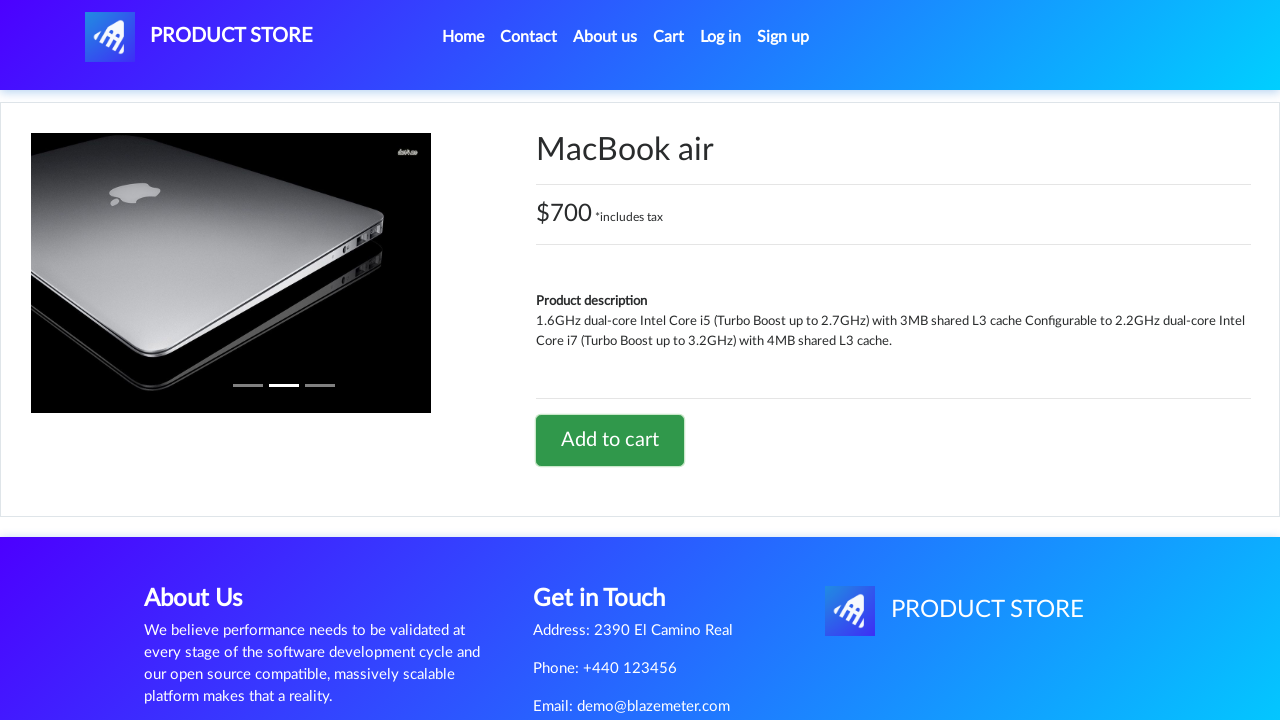

Waited for add to cart action to complete
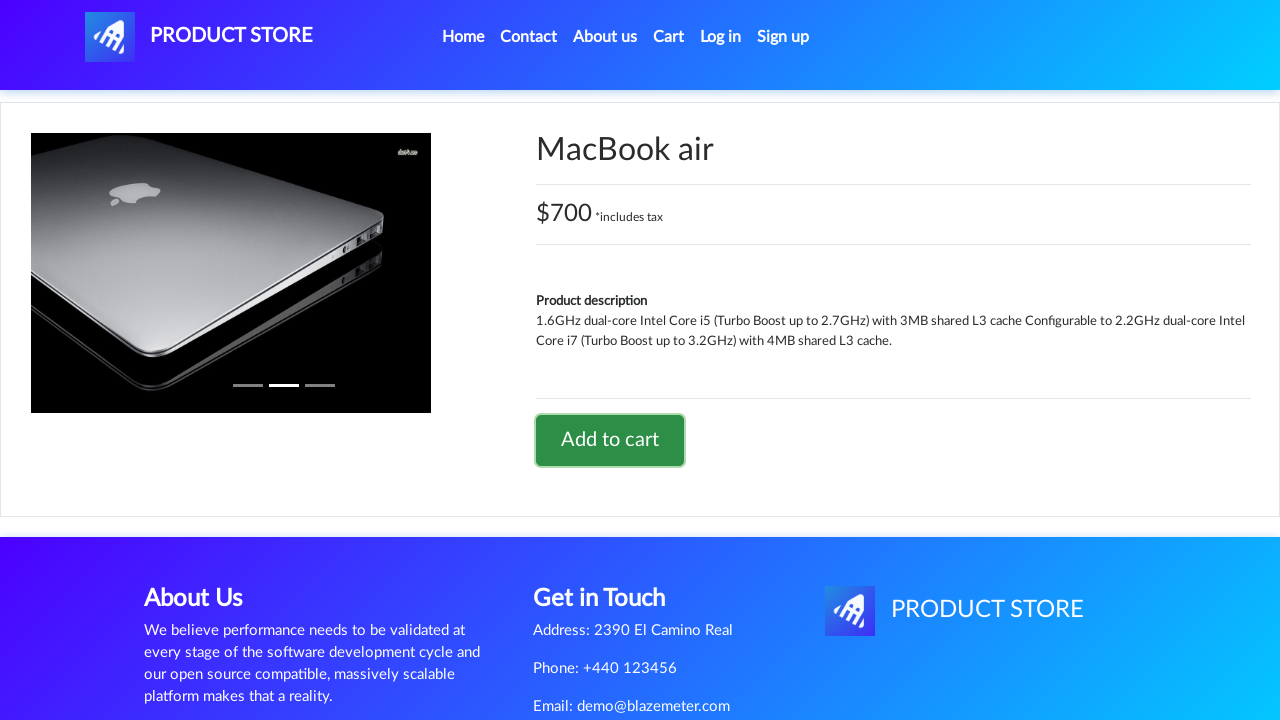

Set up dialog handler to accept confirmation
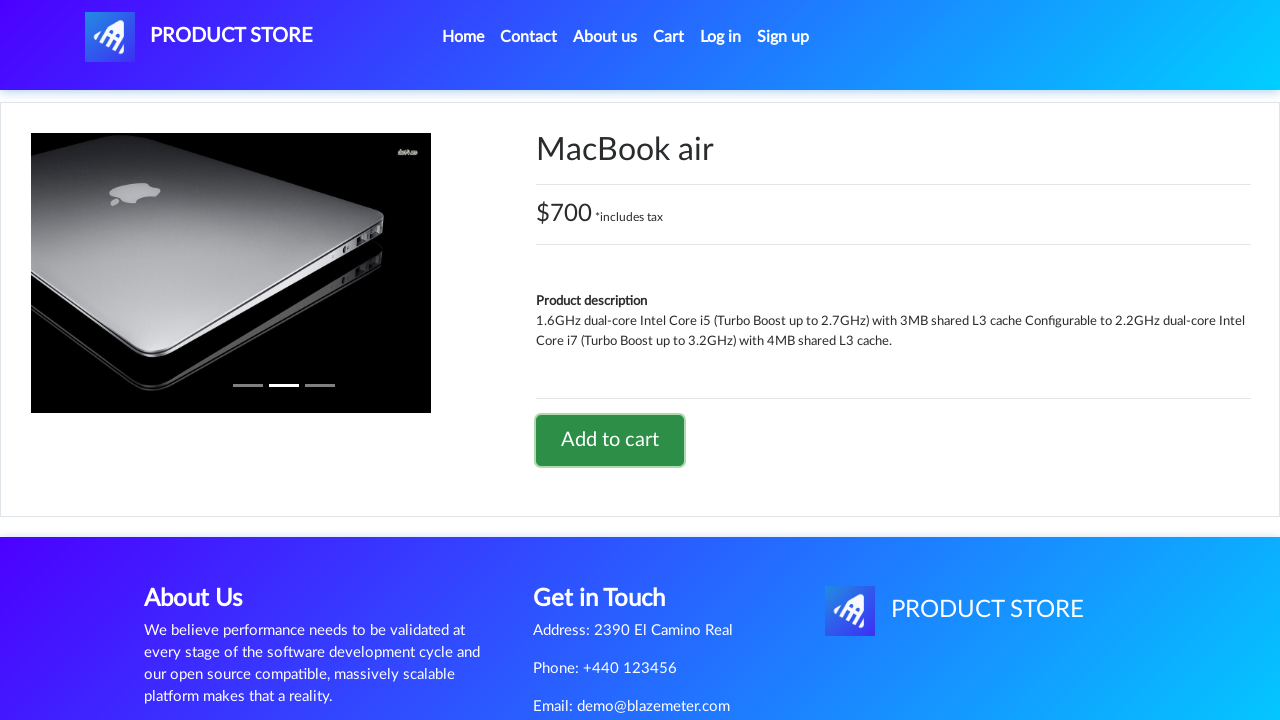

Handled add to cart confirmation alert
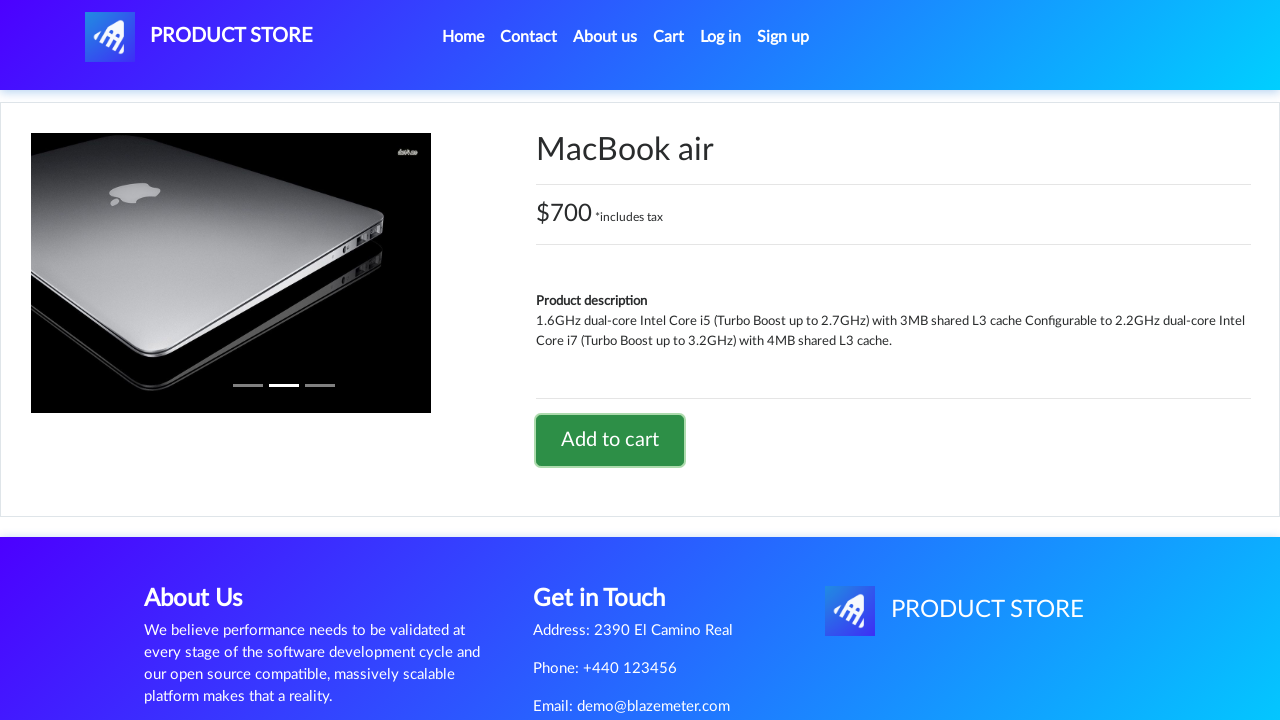

Navigated back from product details
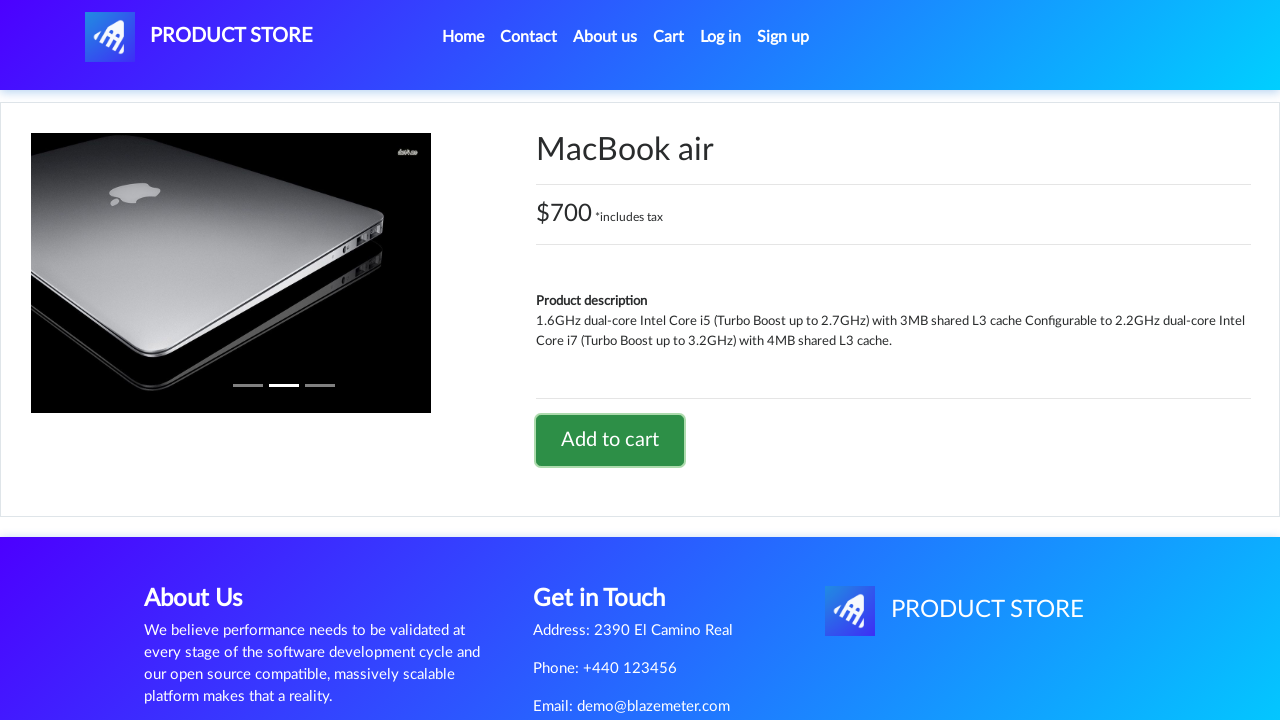

Navigated back from Laptops category
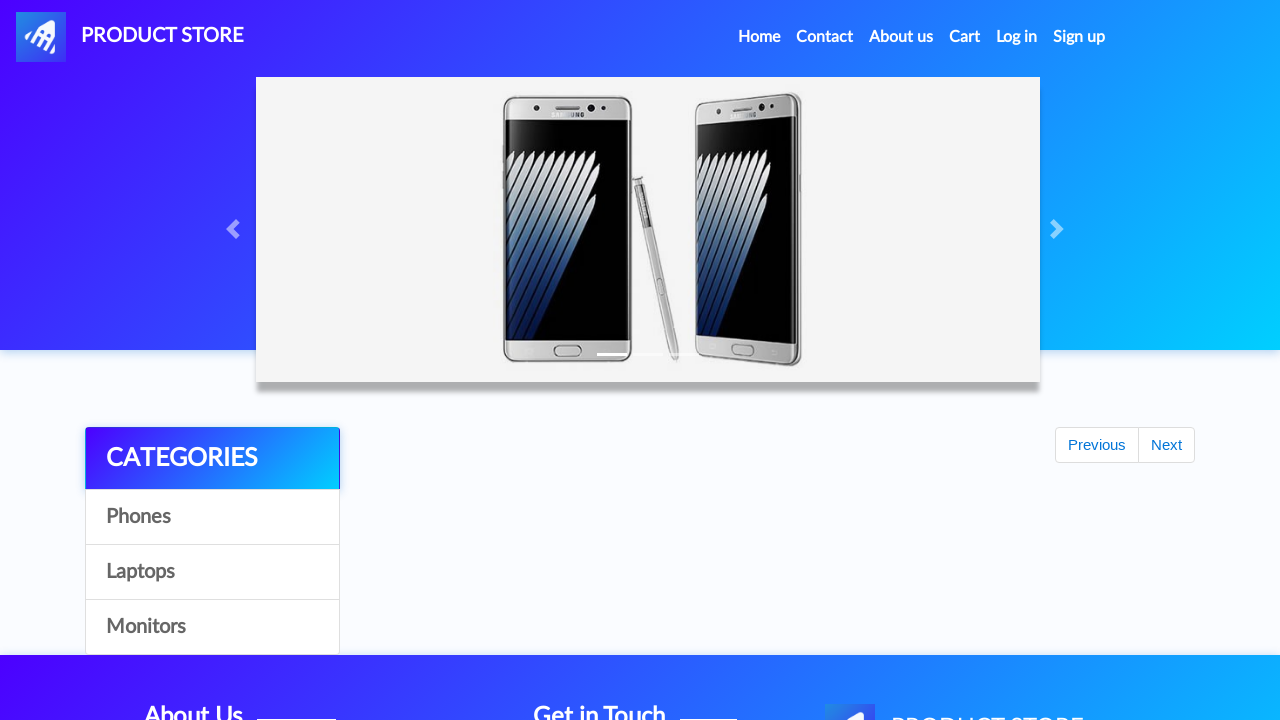

Navigated back to Home
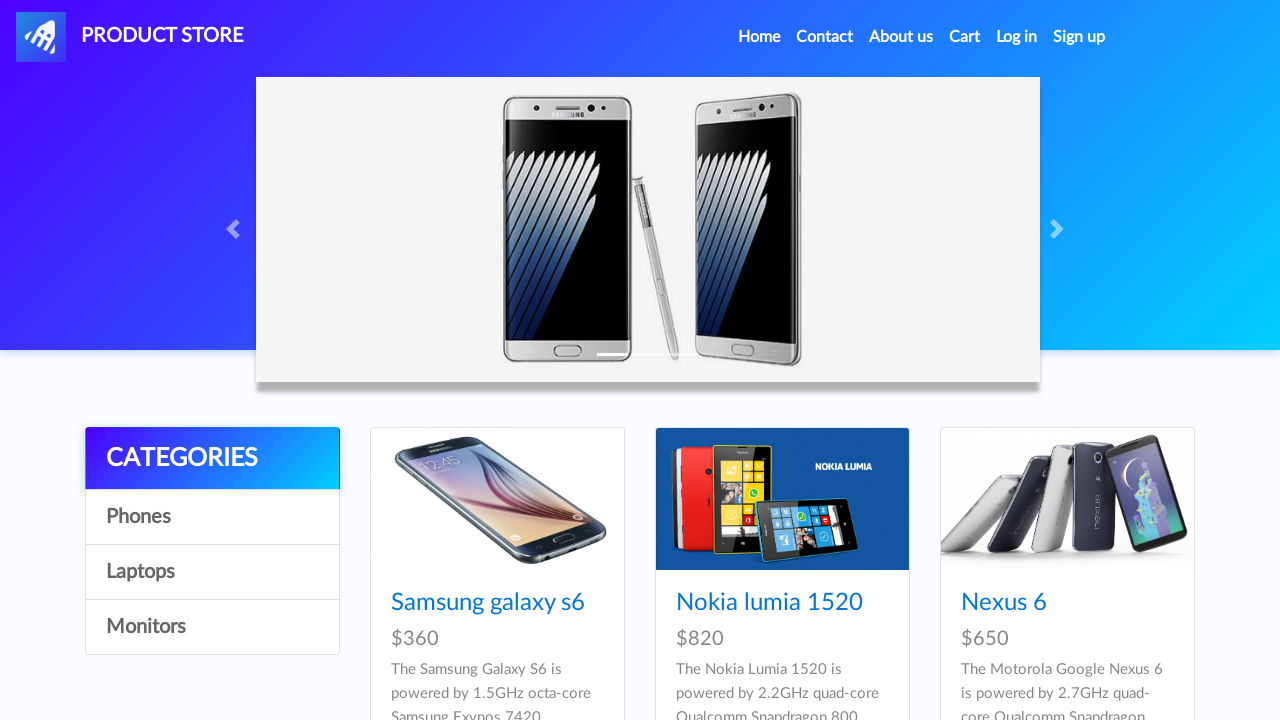

Waited for Home page to load
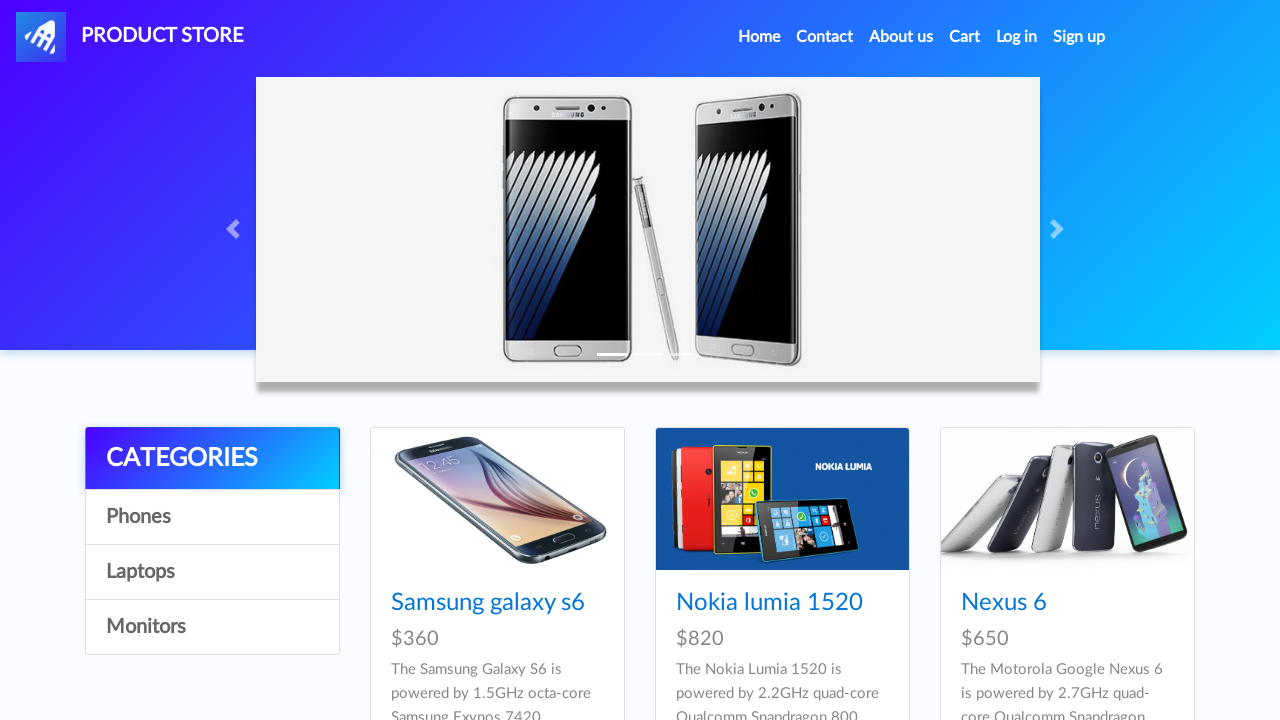

Clicked cart icon to view shopping cart at (965, 37) on #cartur
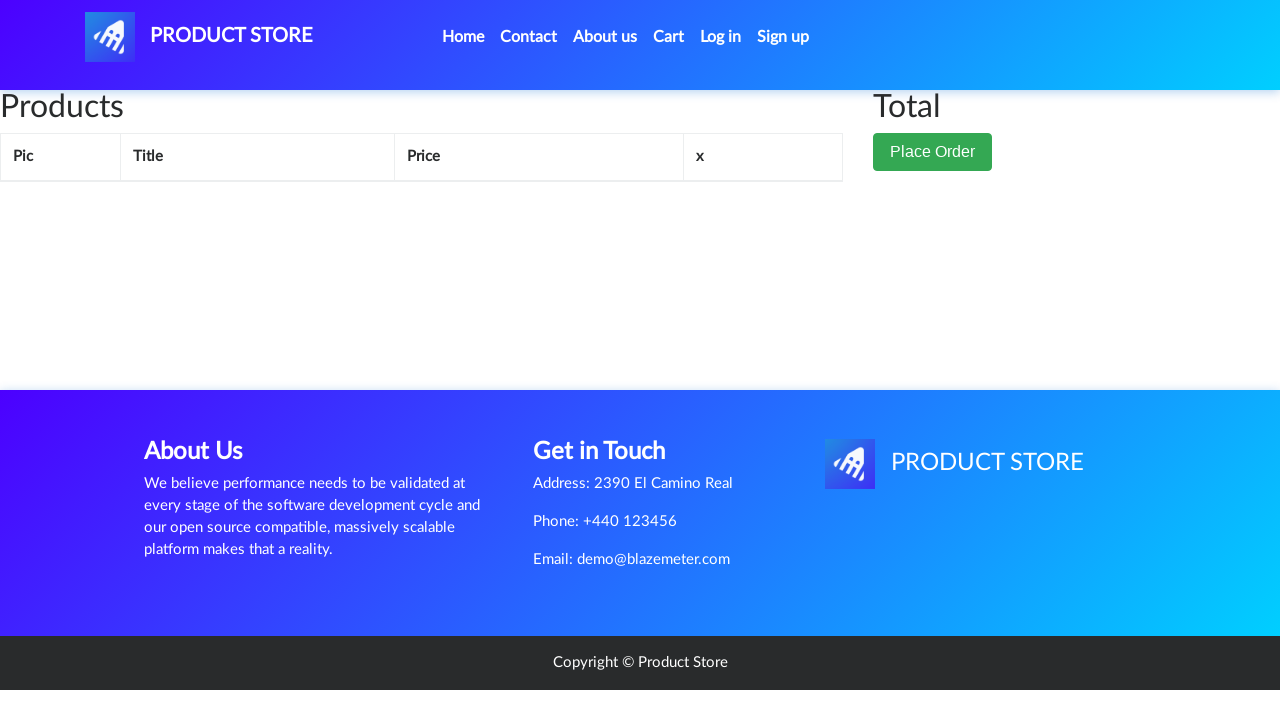

Waited for cart page to load
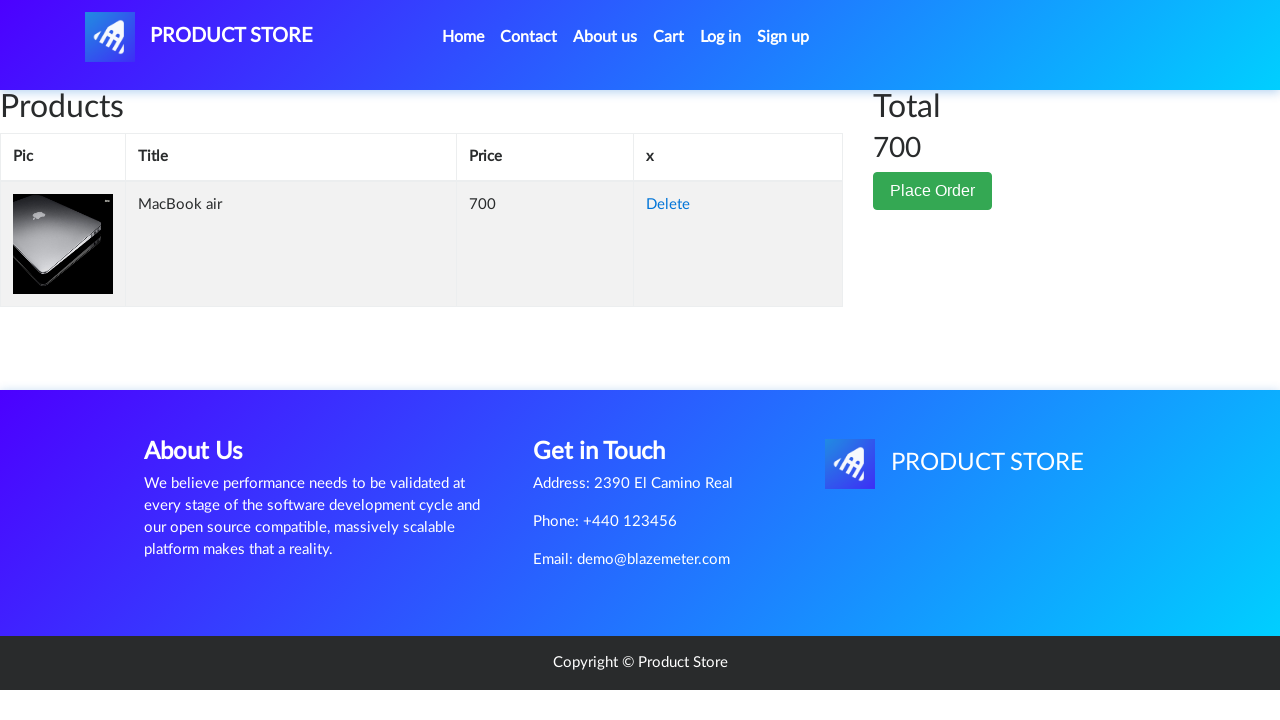

Clicked Place Order button at (933, 191) on xpath=//button[contains(text(),'Place Order')]
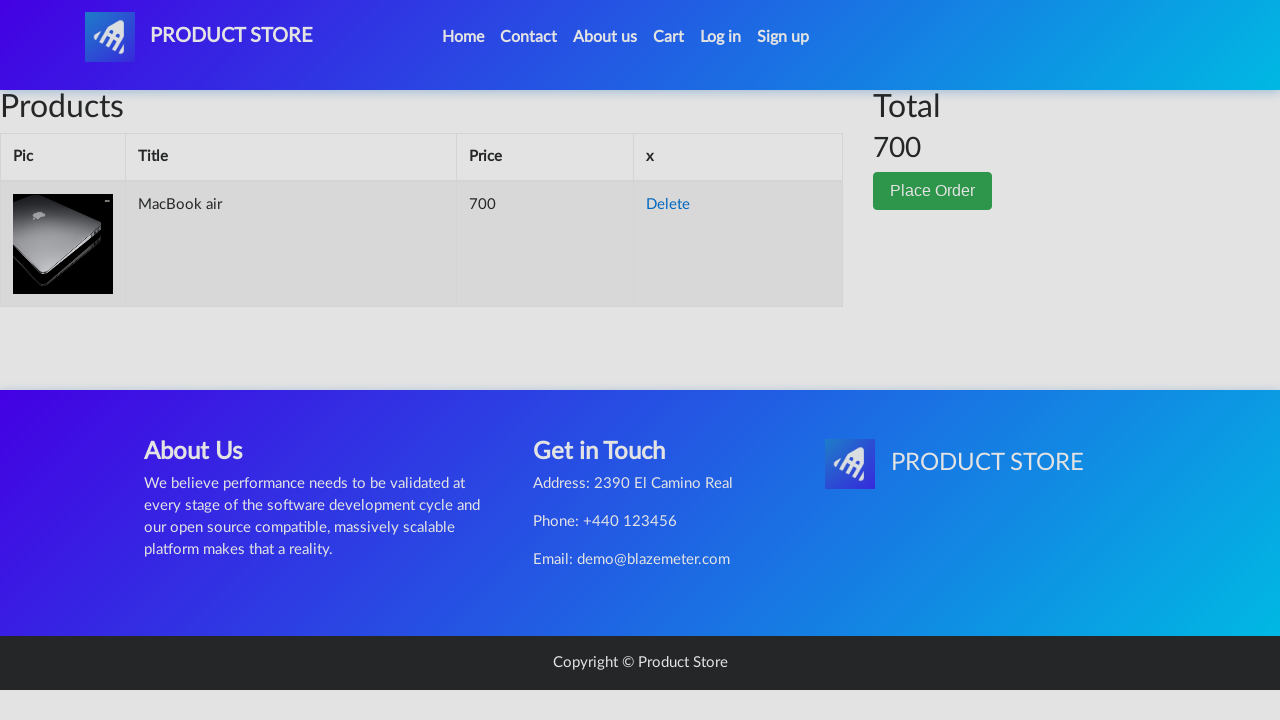

Waited for order form to appear
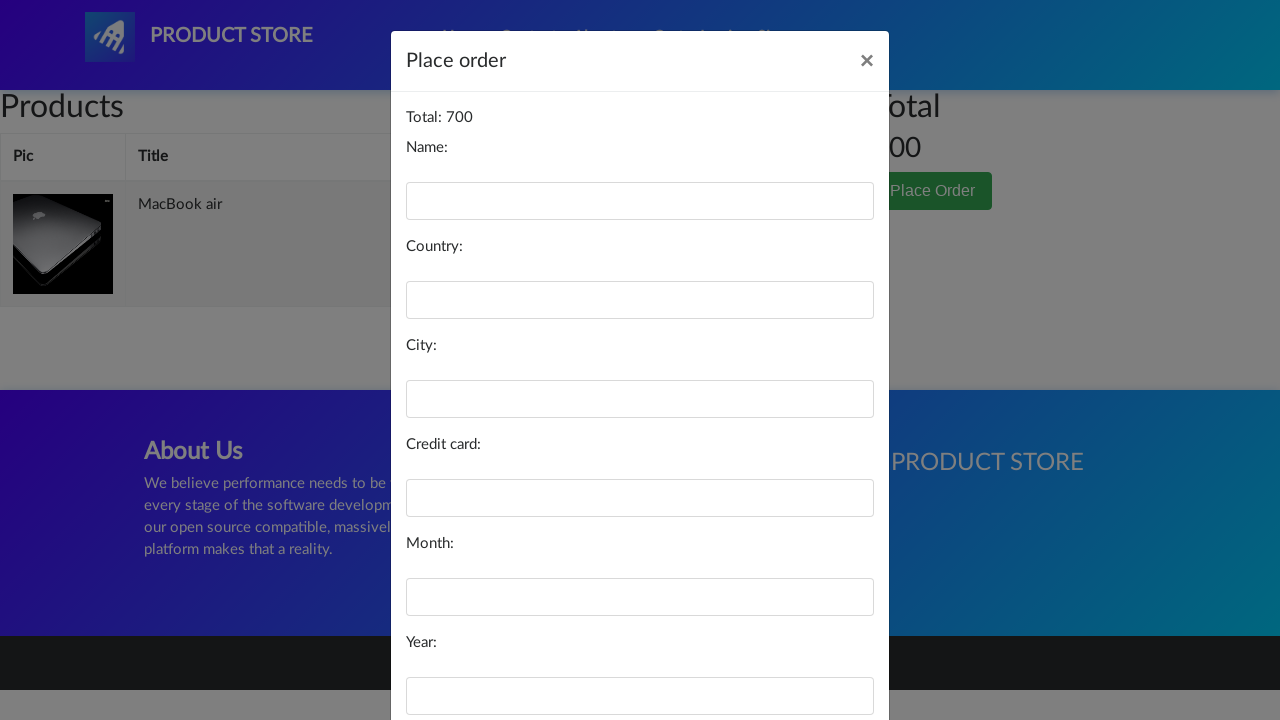

Filled name field with 'Jennifer' on #name
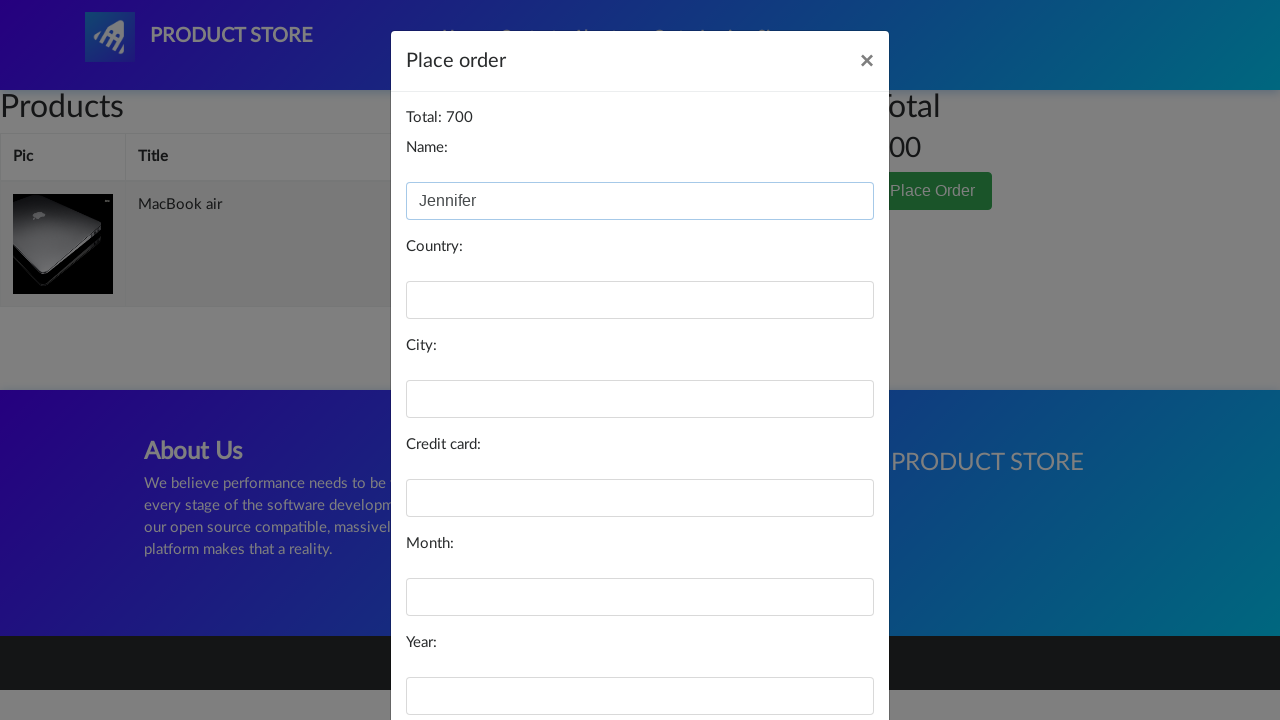

Filled country field with 'Germany' on #country
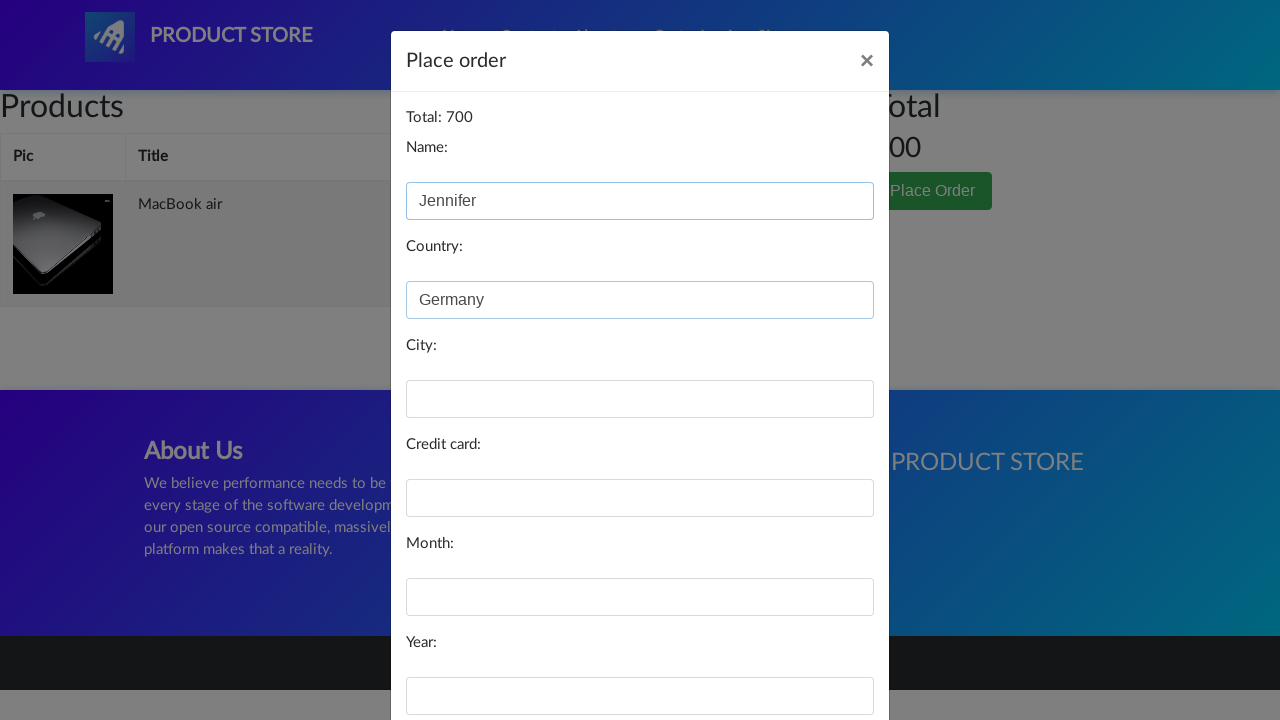

Filled city field with 'Berlin' on #city
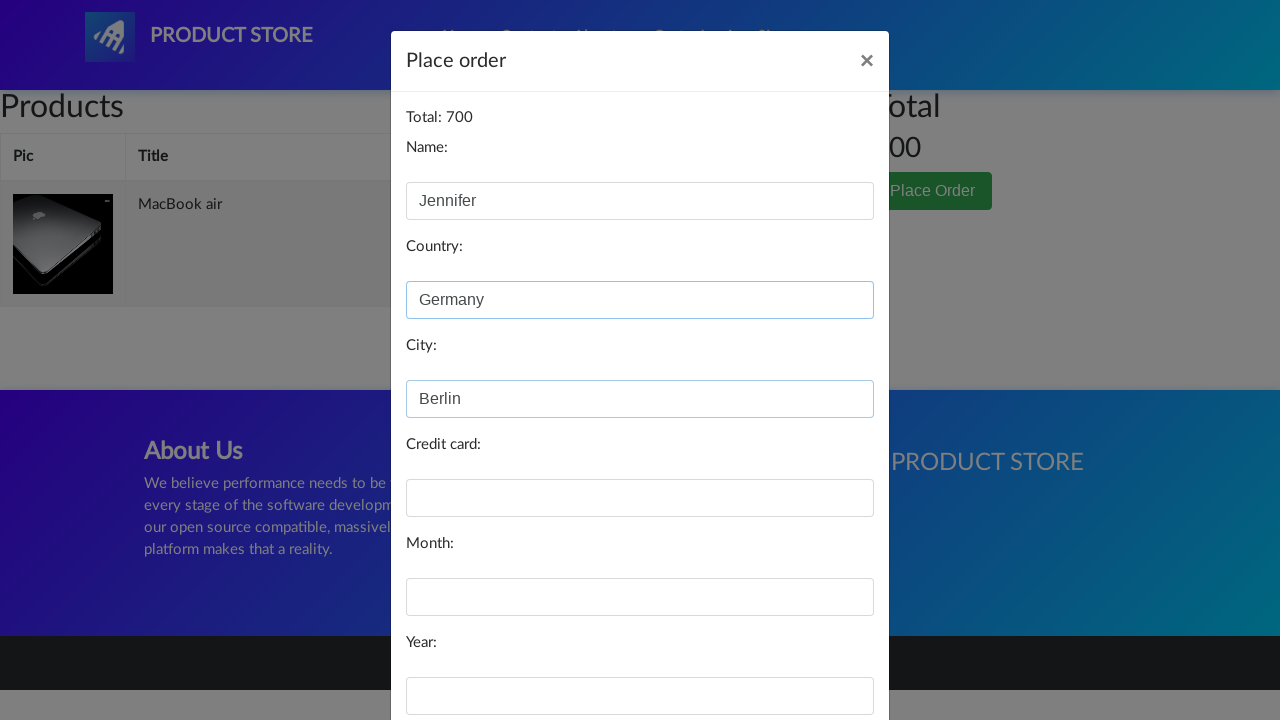

Filled credit card field with payment details on #card
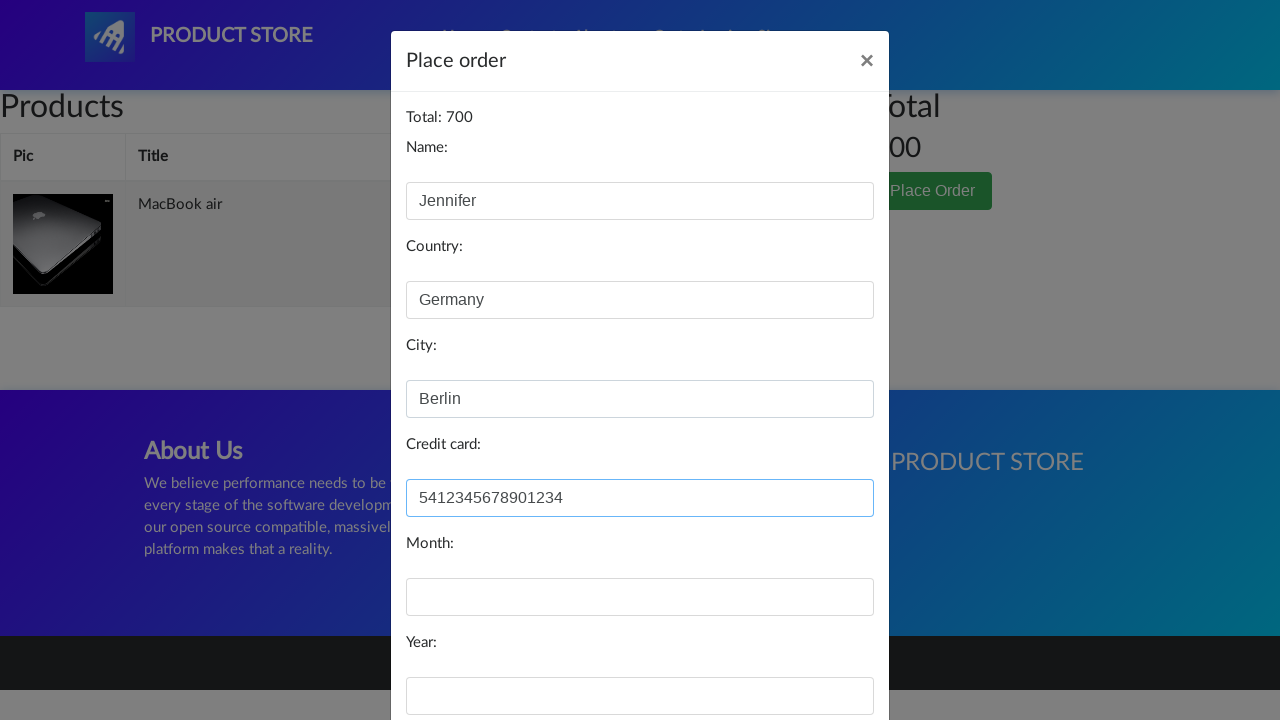

Filled expiry month field with 'August' on #month
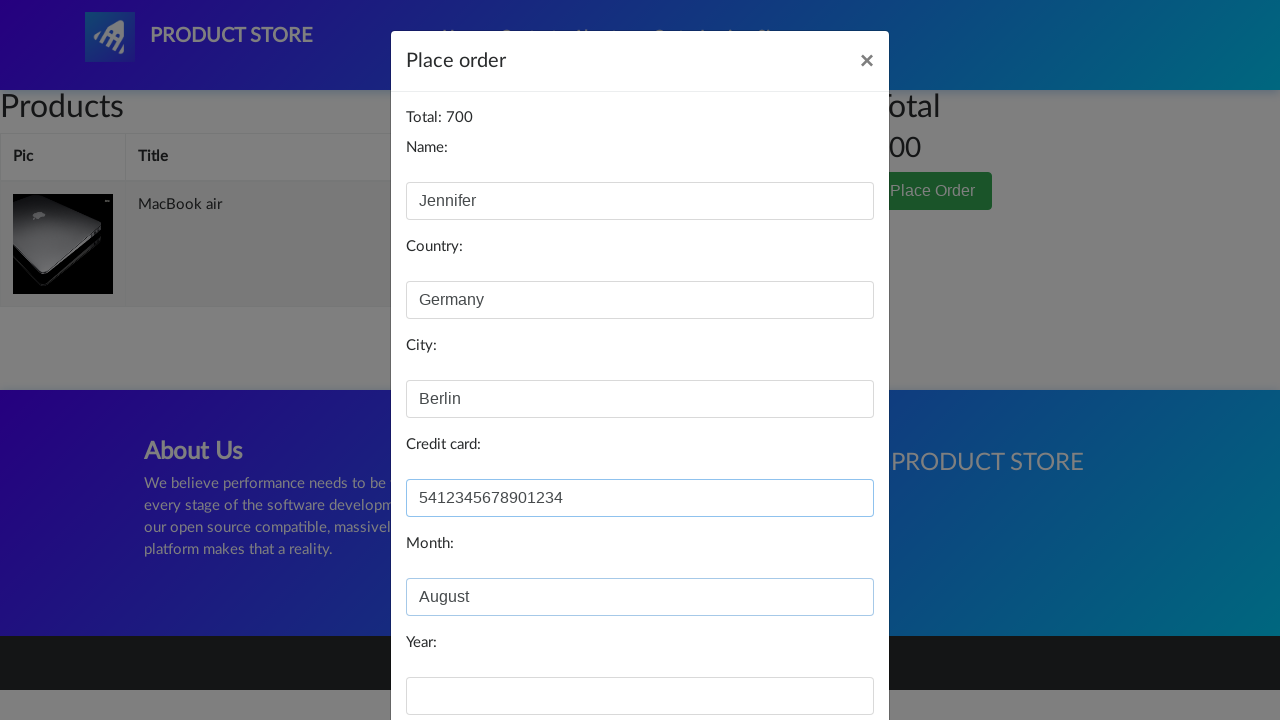

Filled expiry year field with '2024' on #year
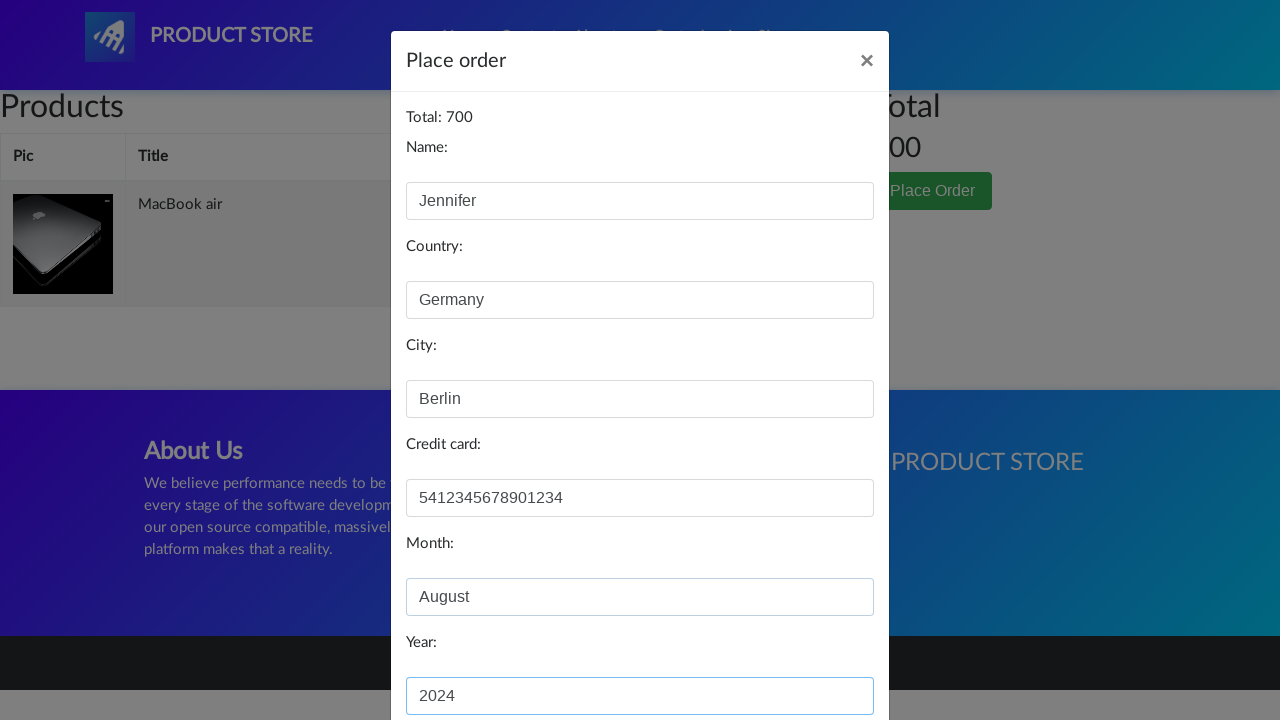

Clicked Purchase button to complete order at (823, 655) on xpath=//button[contains(text(),'Purchase')]
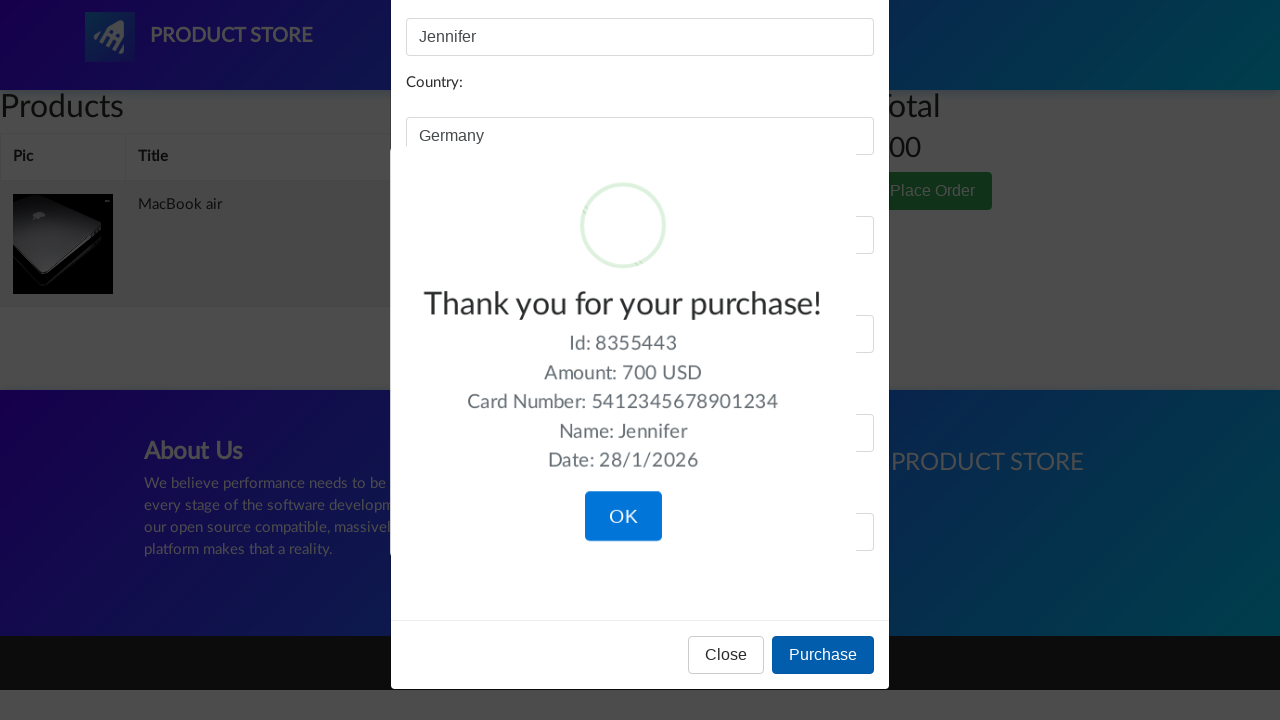

Waited for purchase confirmation
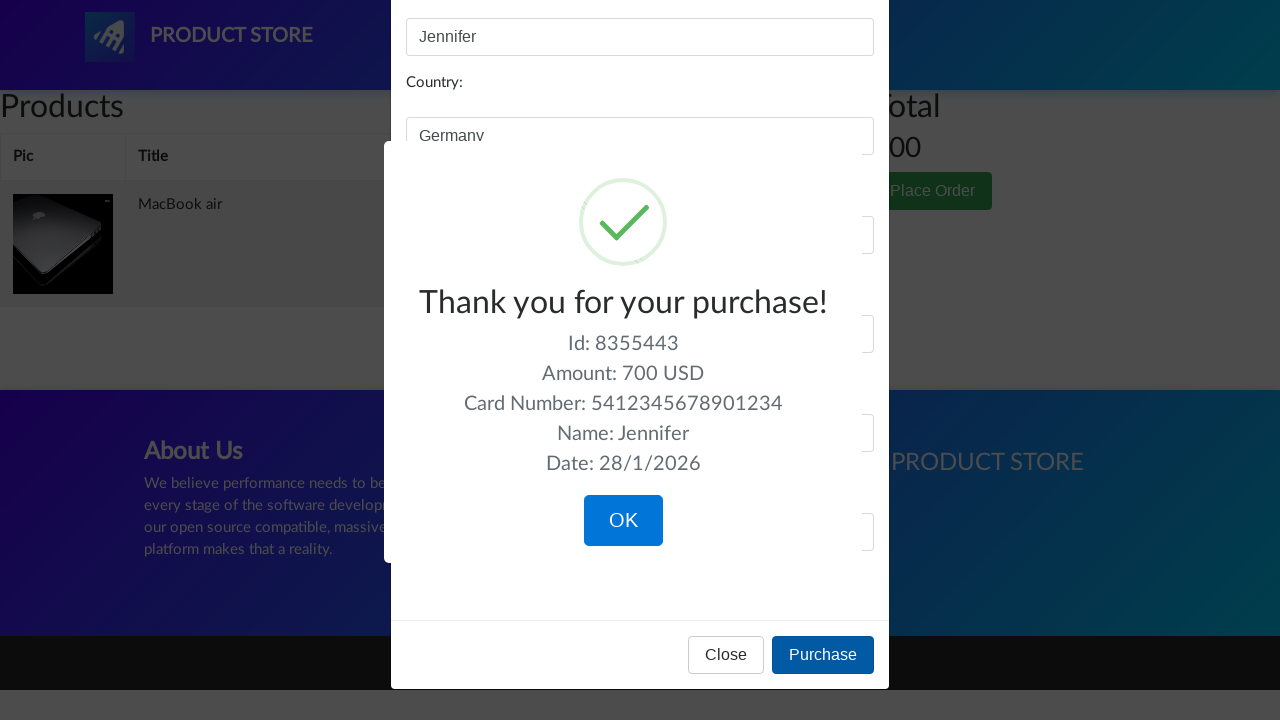

Clicked OK button to confirm purchase completion at (623, 521) on xpath=//button[contains(text(),'OK')]
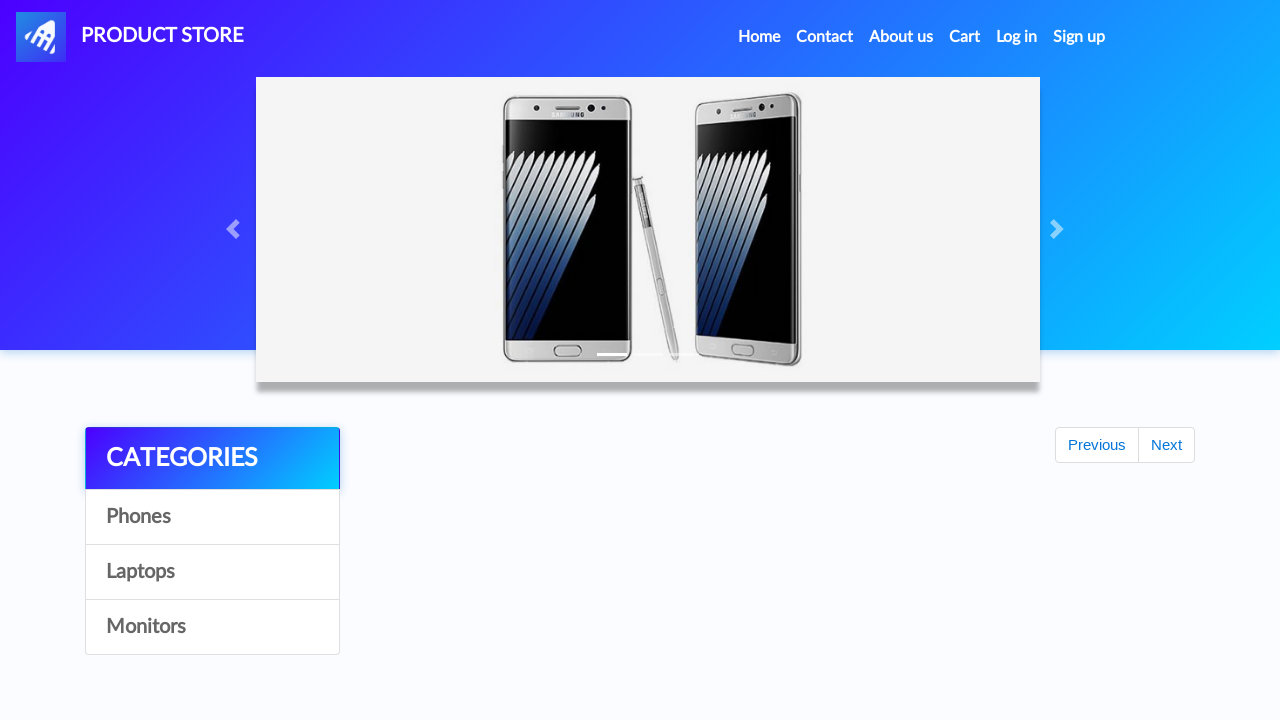

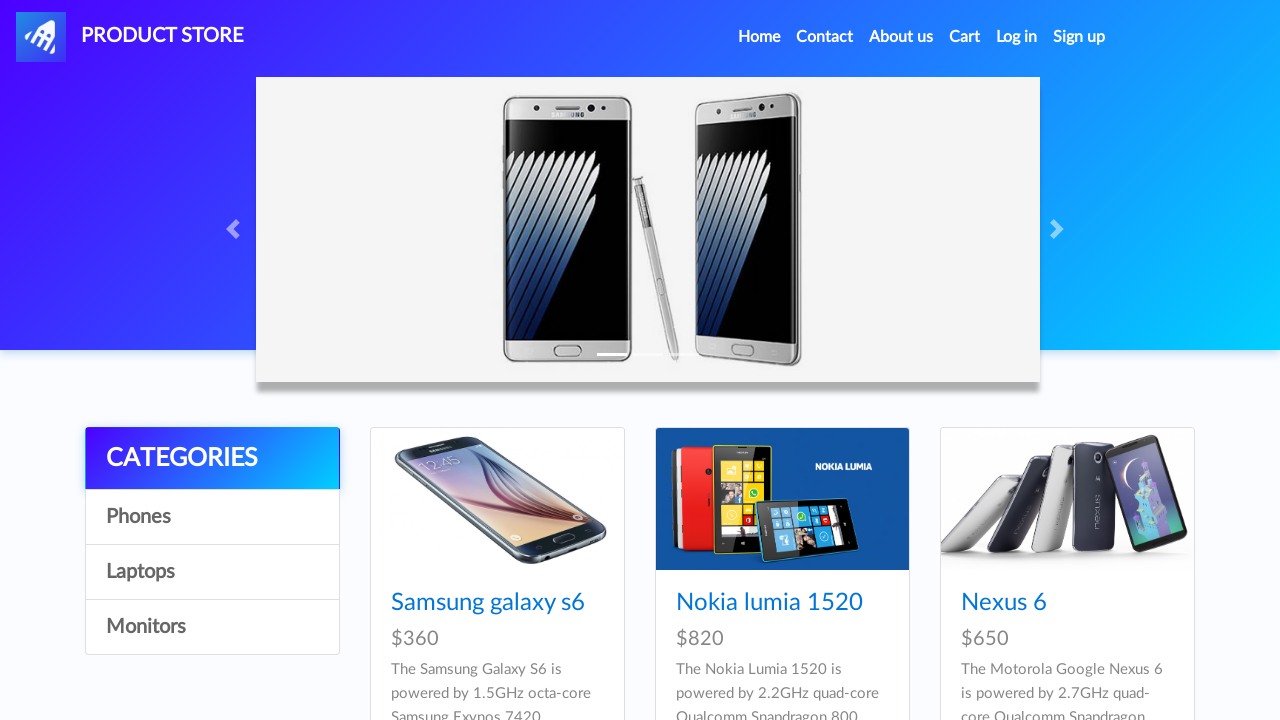